Tests dynamic control interactions by toggling a checkbox's visibility, waiting for it to disappear and reappear, then clicking the checkbox

Starting URL: https://v1.training-support.net/selenium/dynamic-controls

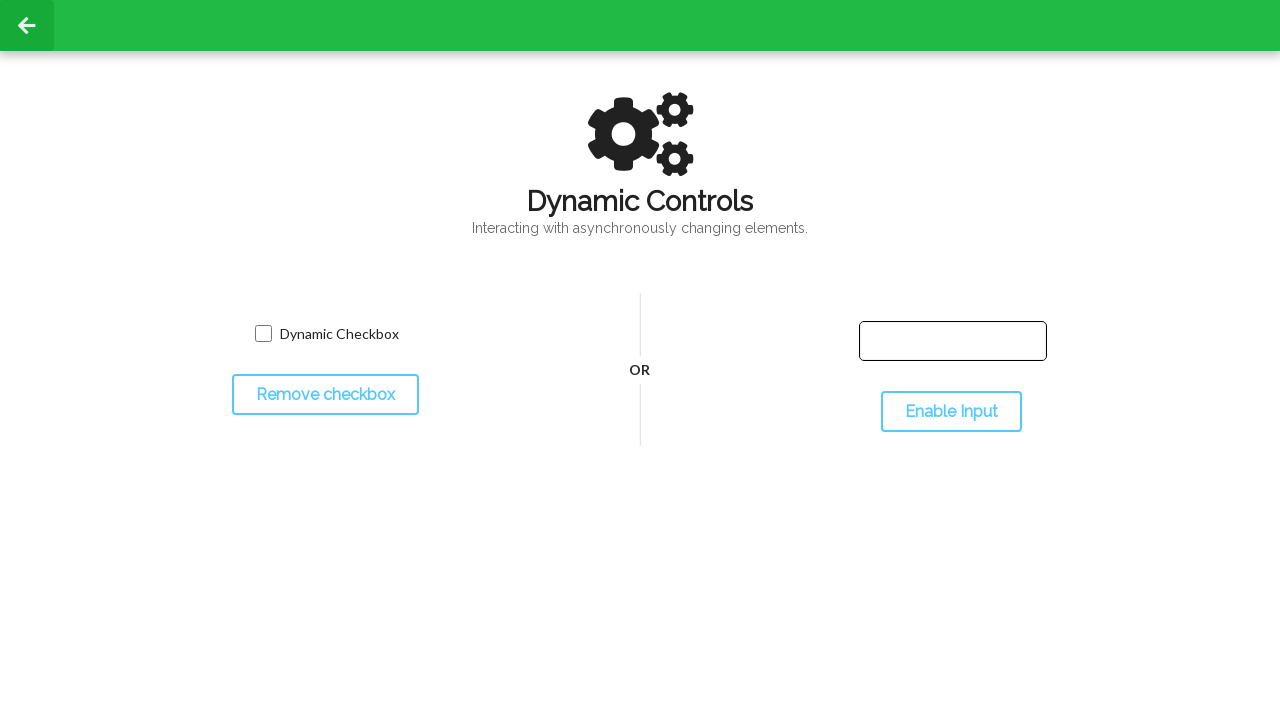

Clicked toggle button to hide checkbox at (325, 395) on #toggleCheckbox
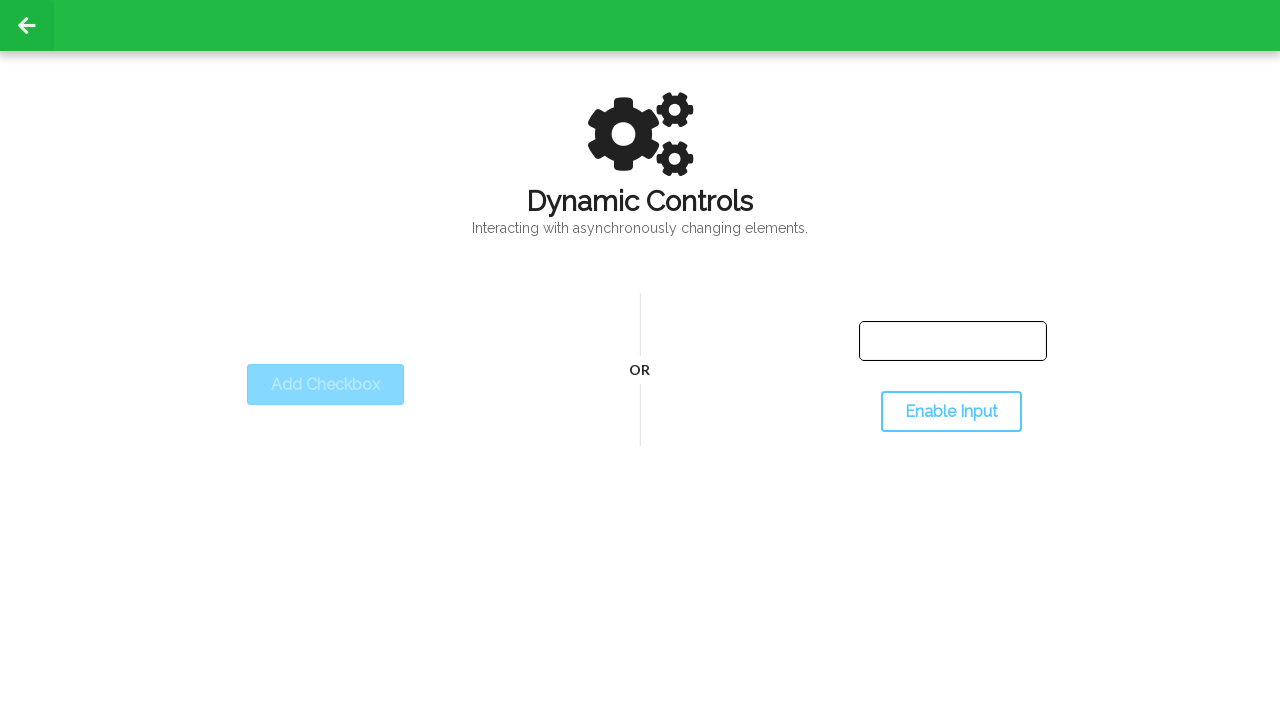

Waited for checkbox to disappear
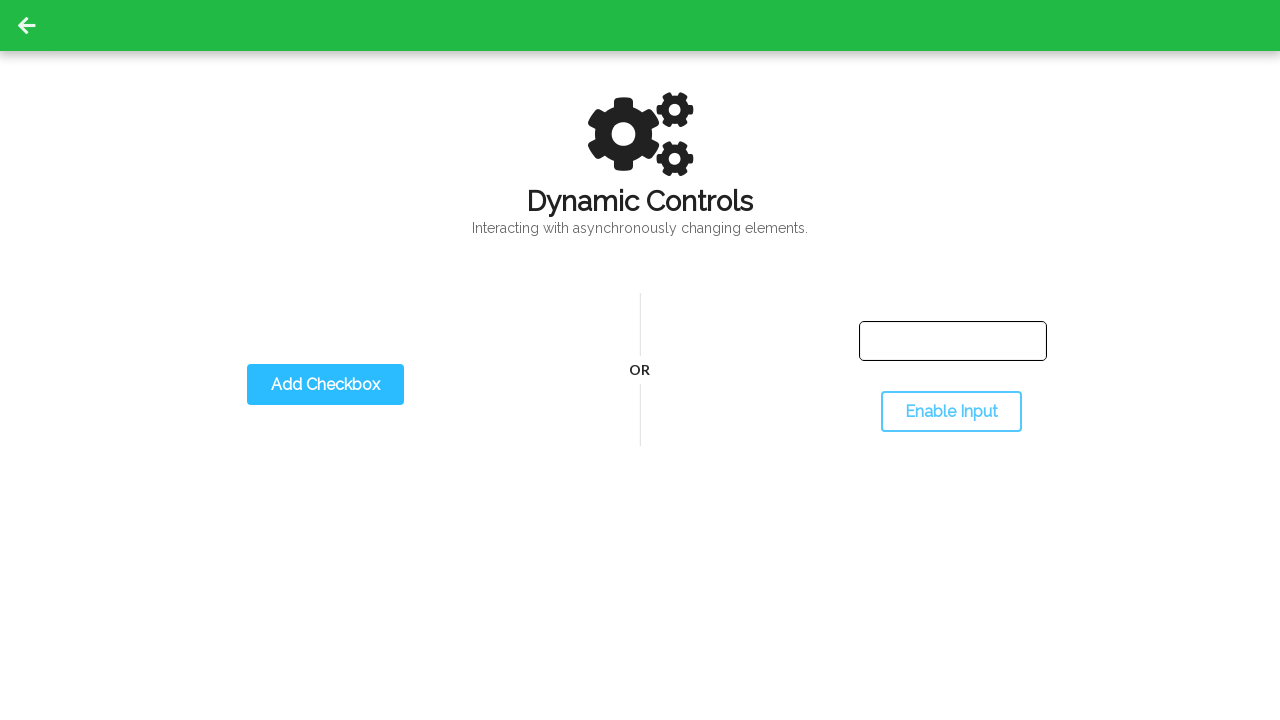

Clicked toggle button to show checkbox at (325, 385) on #toggleCheckbox
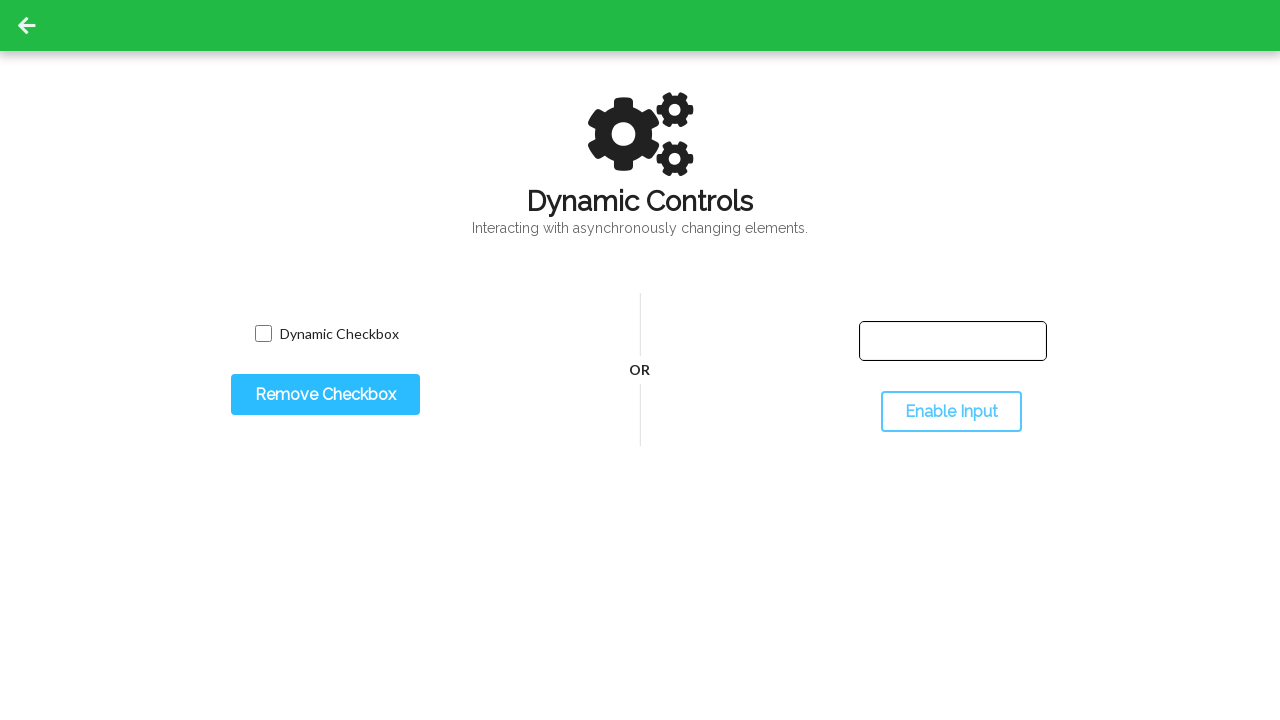

Waited for checkbox to reappear
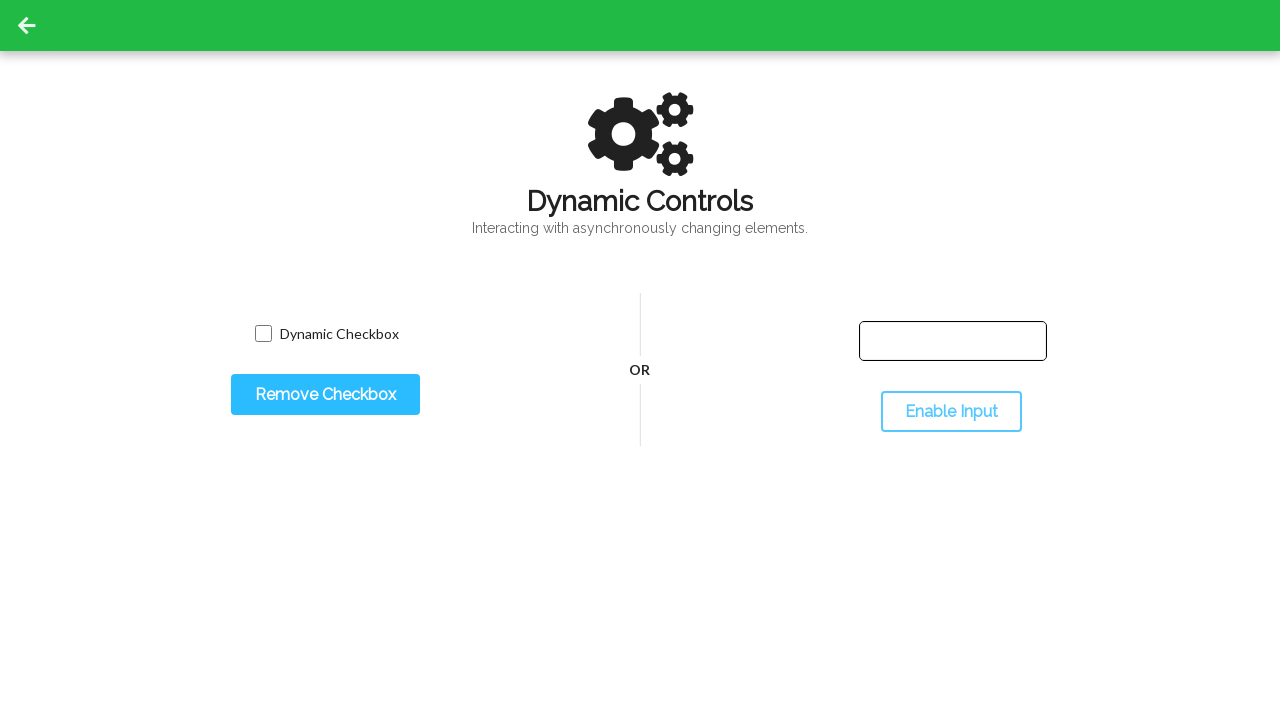

Clicked the checkbox at (263, 334) on input.willDisappear
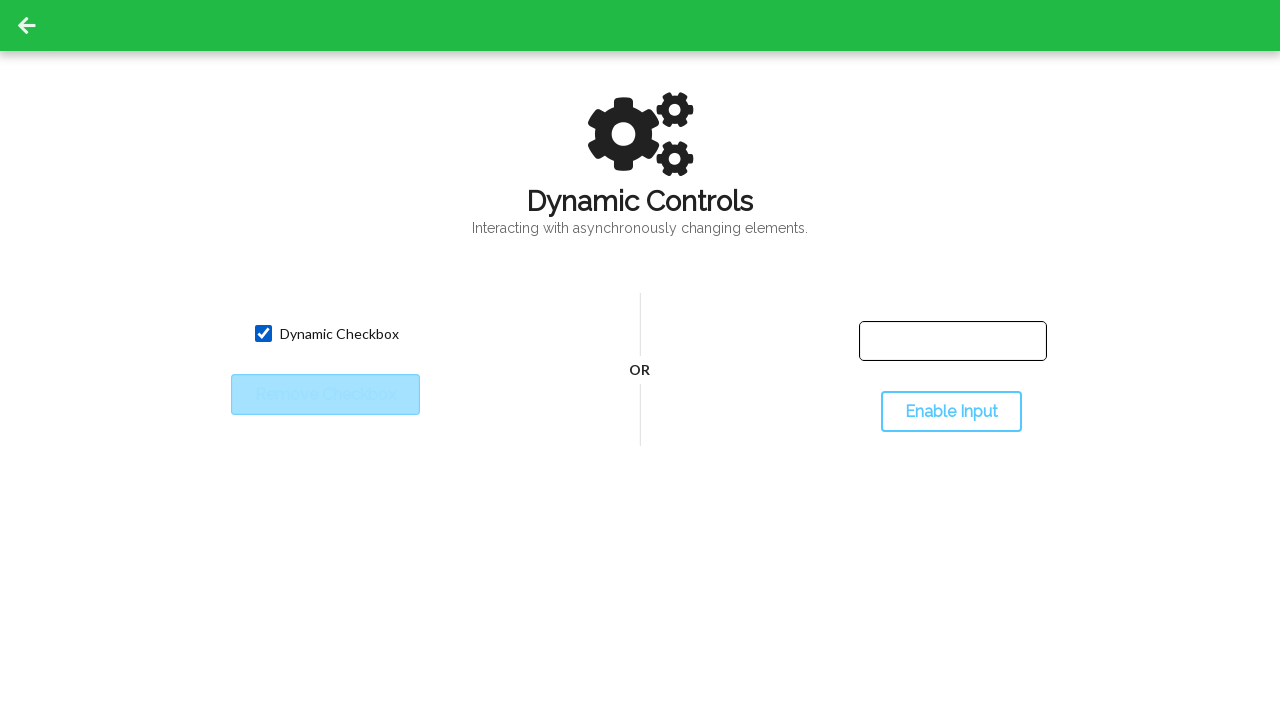

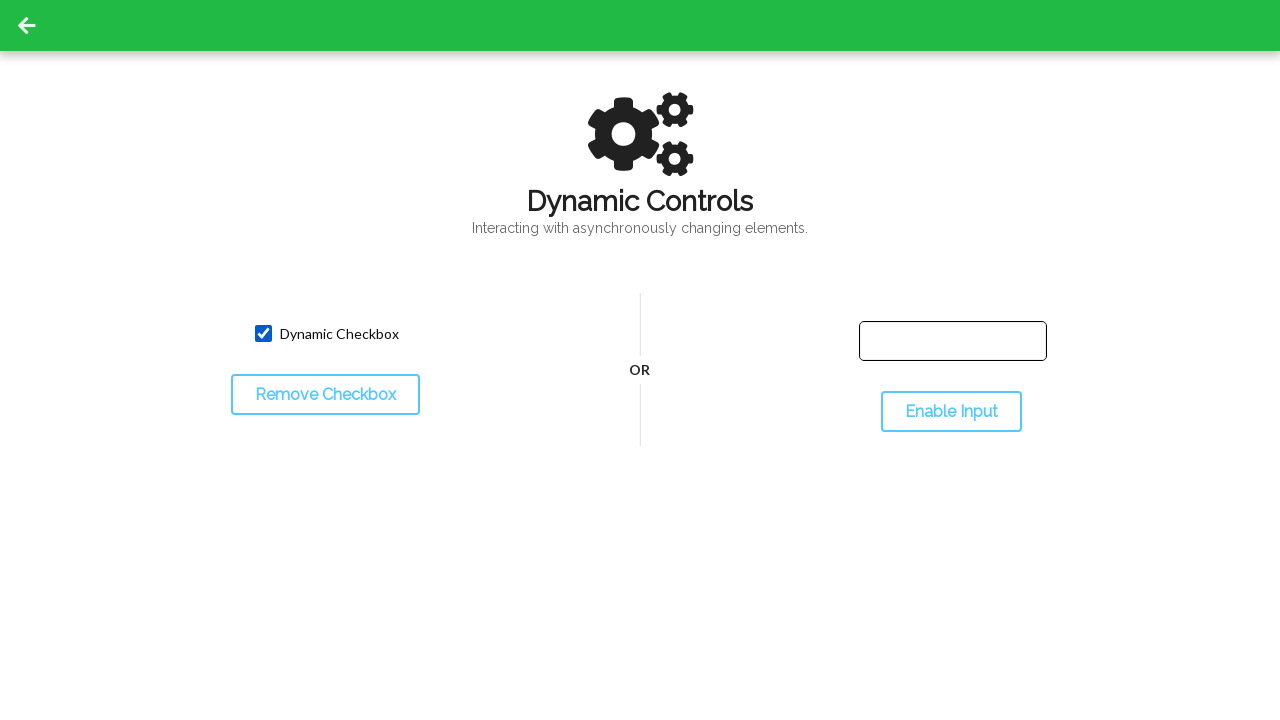